Tests inputting text into a JavaScript prompt by clicking a button that triggers a prompt, entering text, and accepting it

Starting URL: https://the-internet.herokuapp.com/javascript_alerts

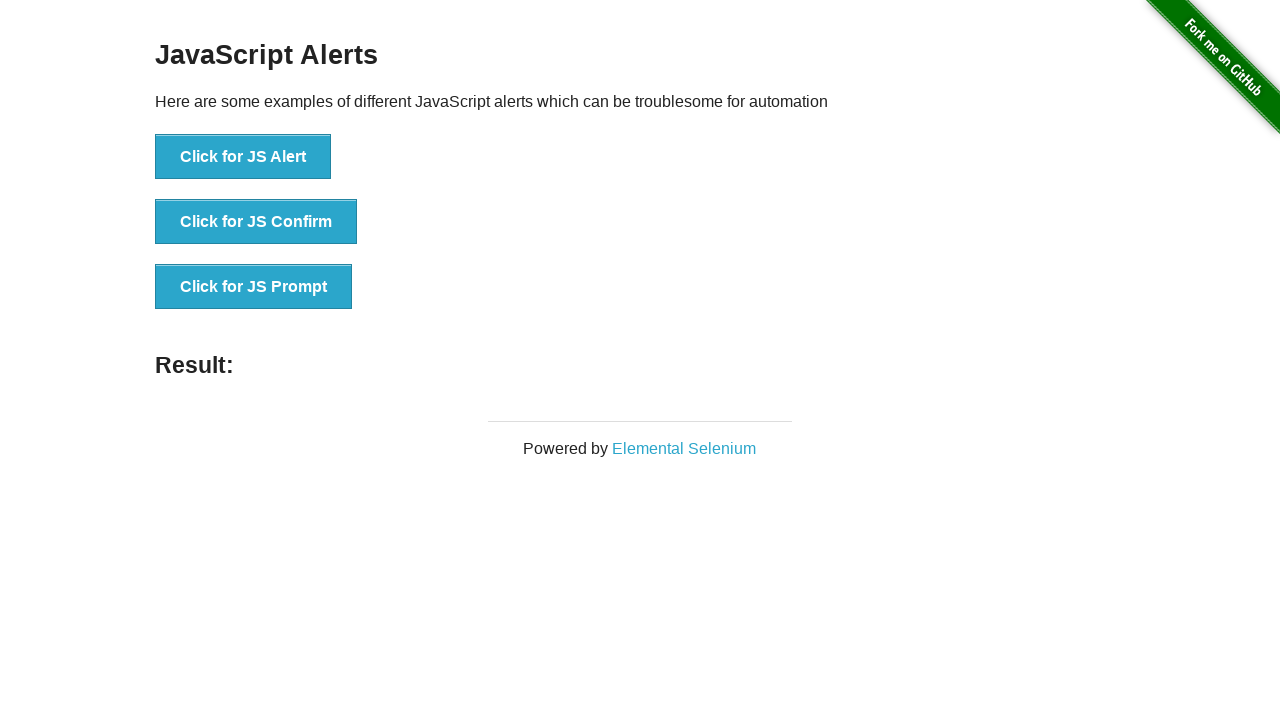

Set up dialog handler to accept prompt with text 'Green Alien'
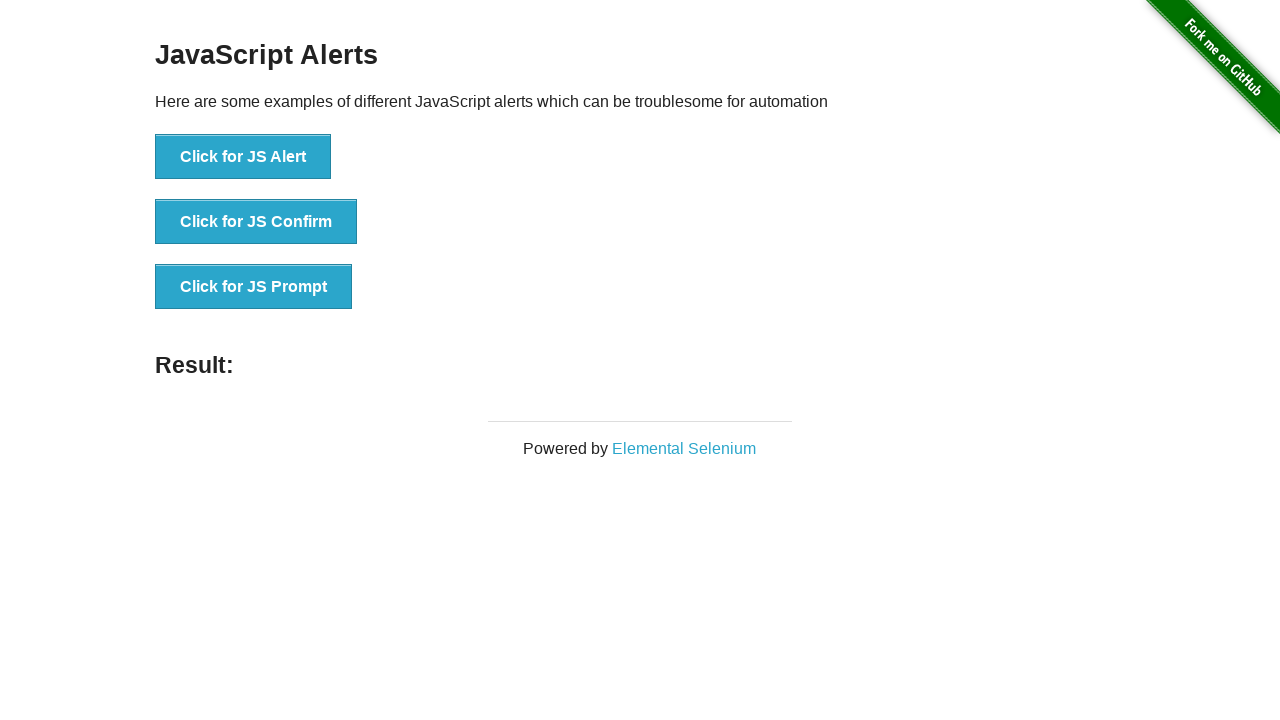

Clicked button to trigger JavaScript prompt at (254, 287) on xpath=//button[contains(text(), 'Click for JS Prompt')]
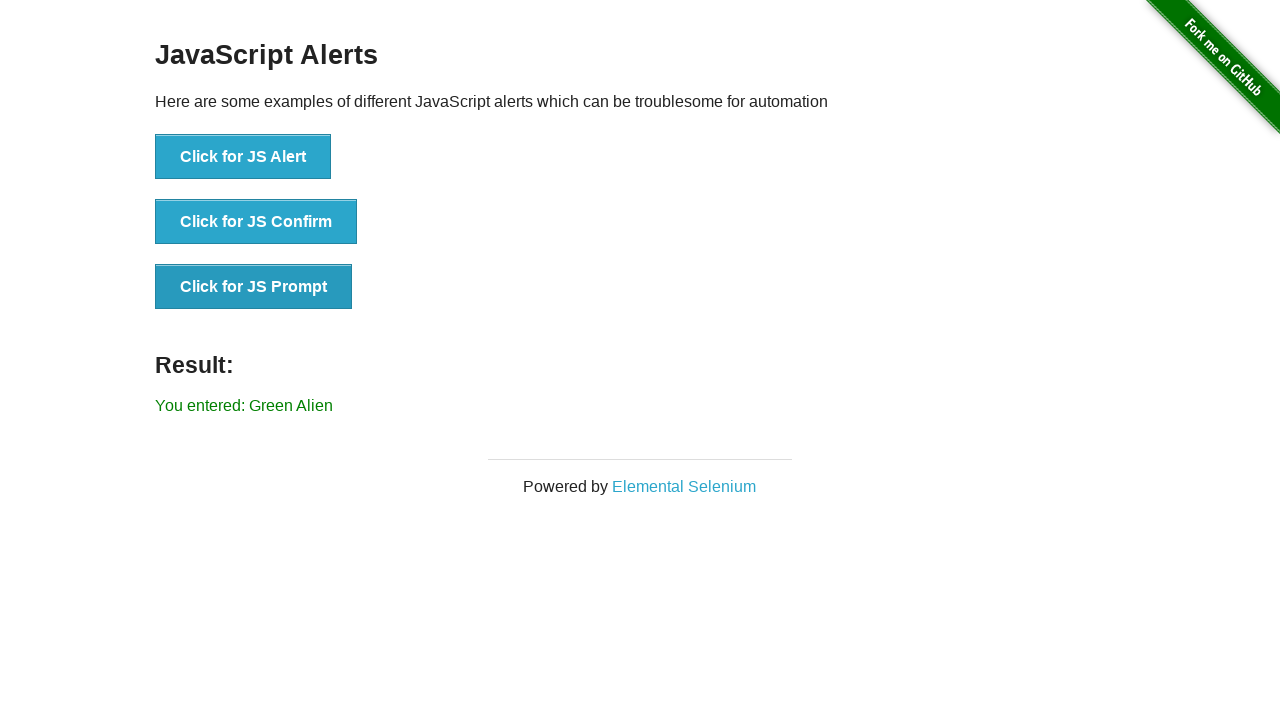

Located result element
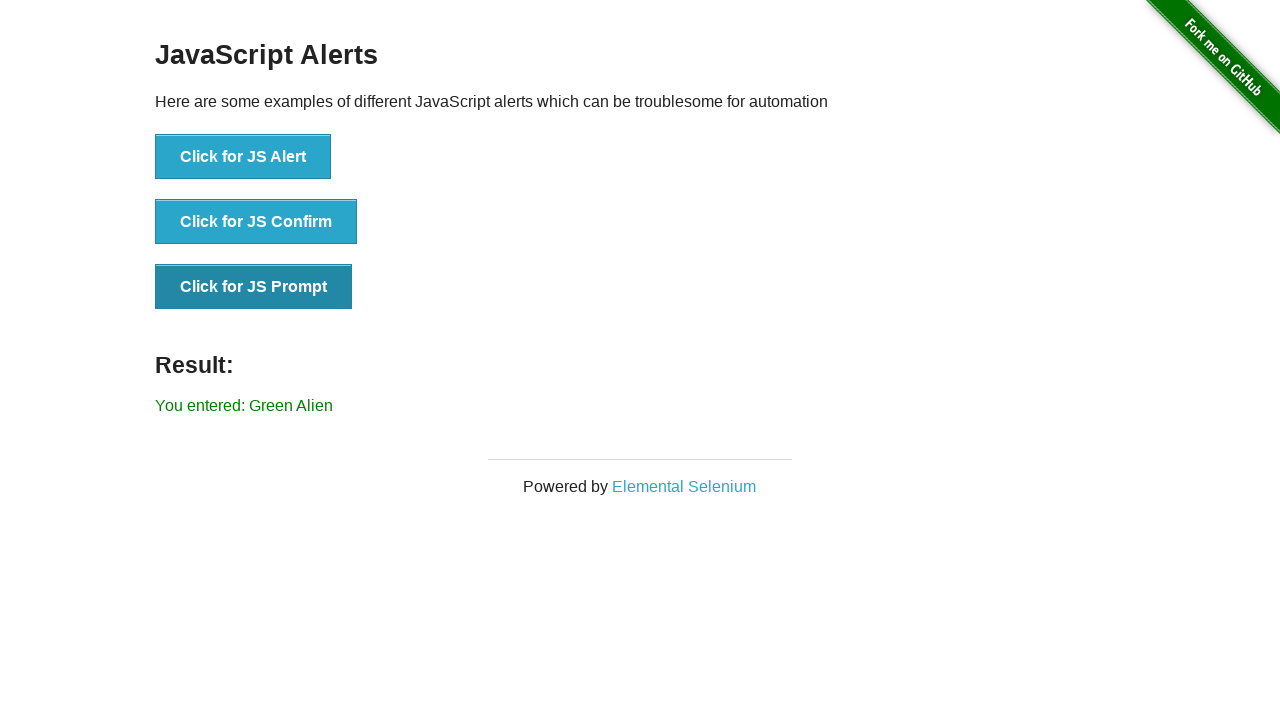

Verified that prompt result displays 'You entered: Green Alien'
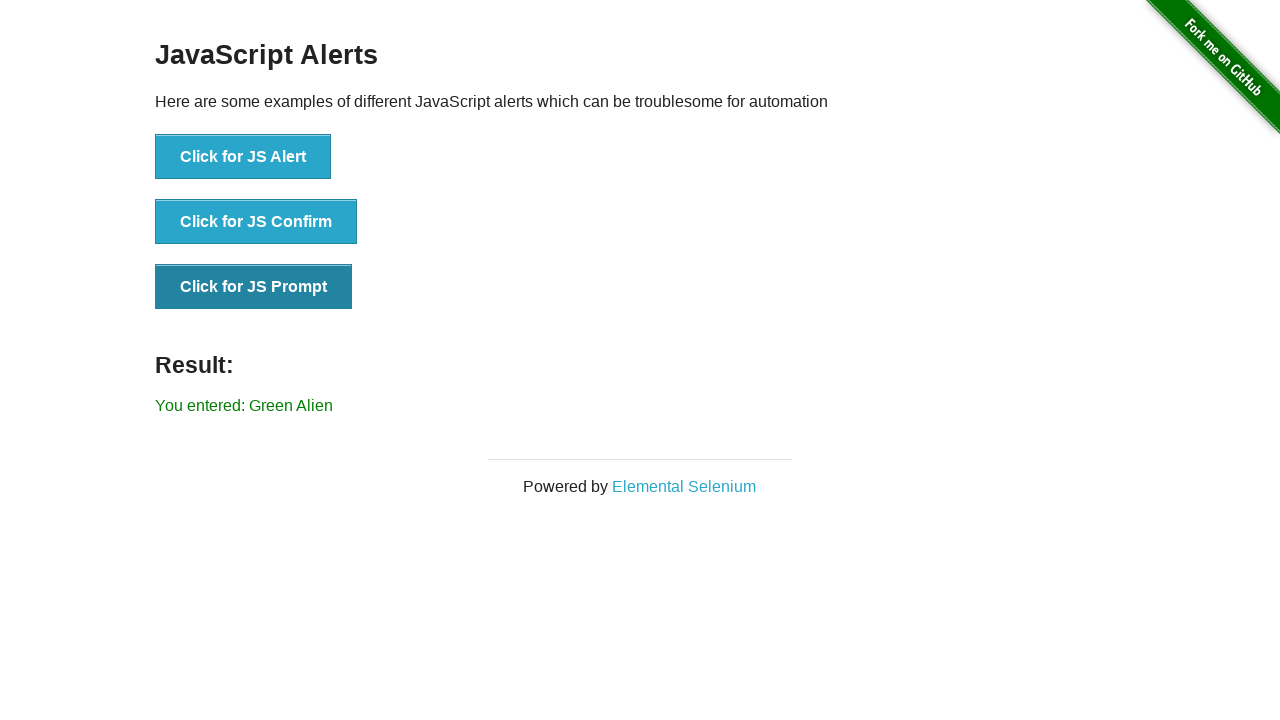

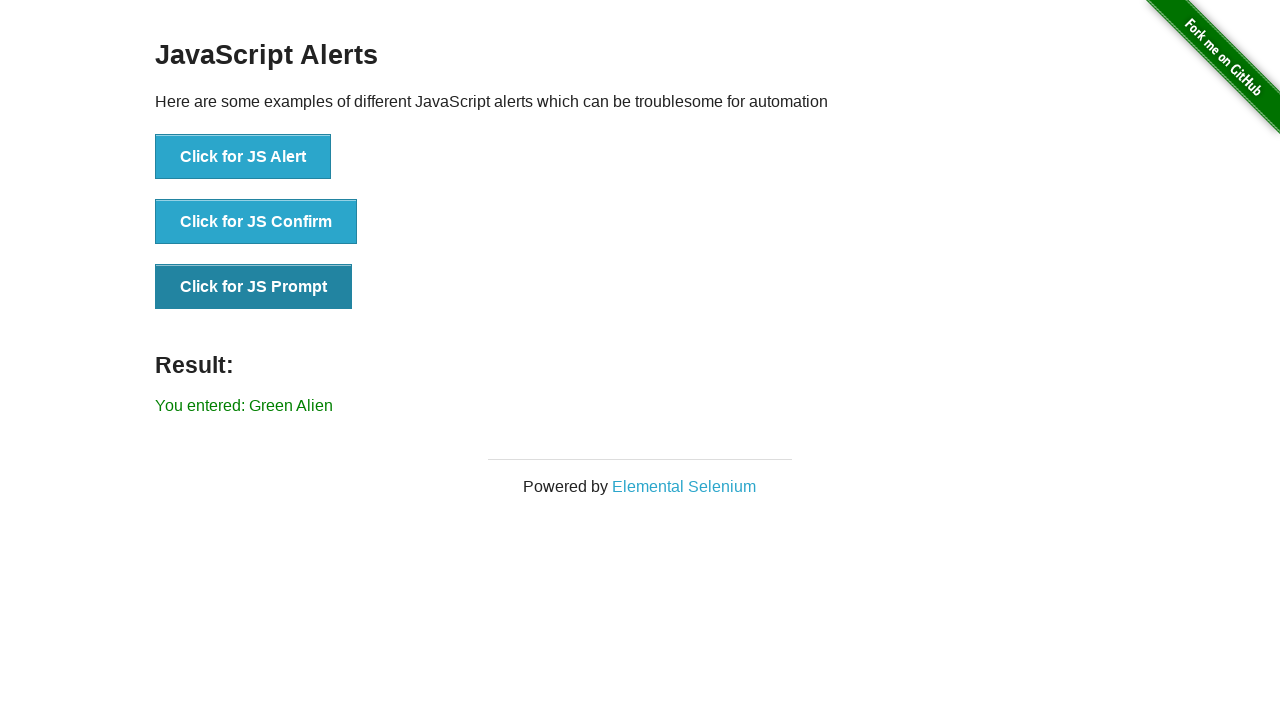